Tests checkbox interactions on a practice automation website by selecting all checkboxes and then clearing them

Starting URL: https://testautomationpractice.blogspot.com/

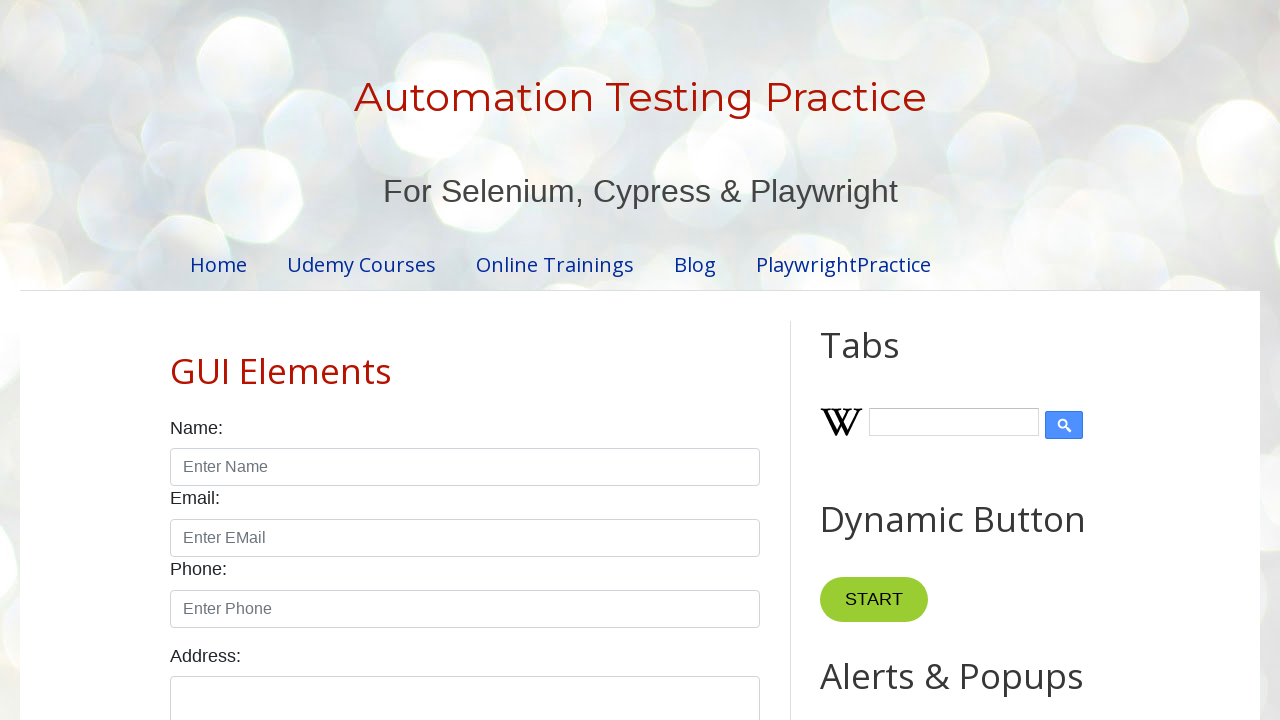

Navigated to practice automation website
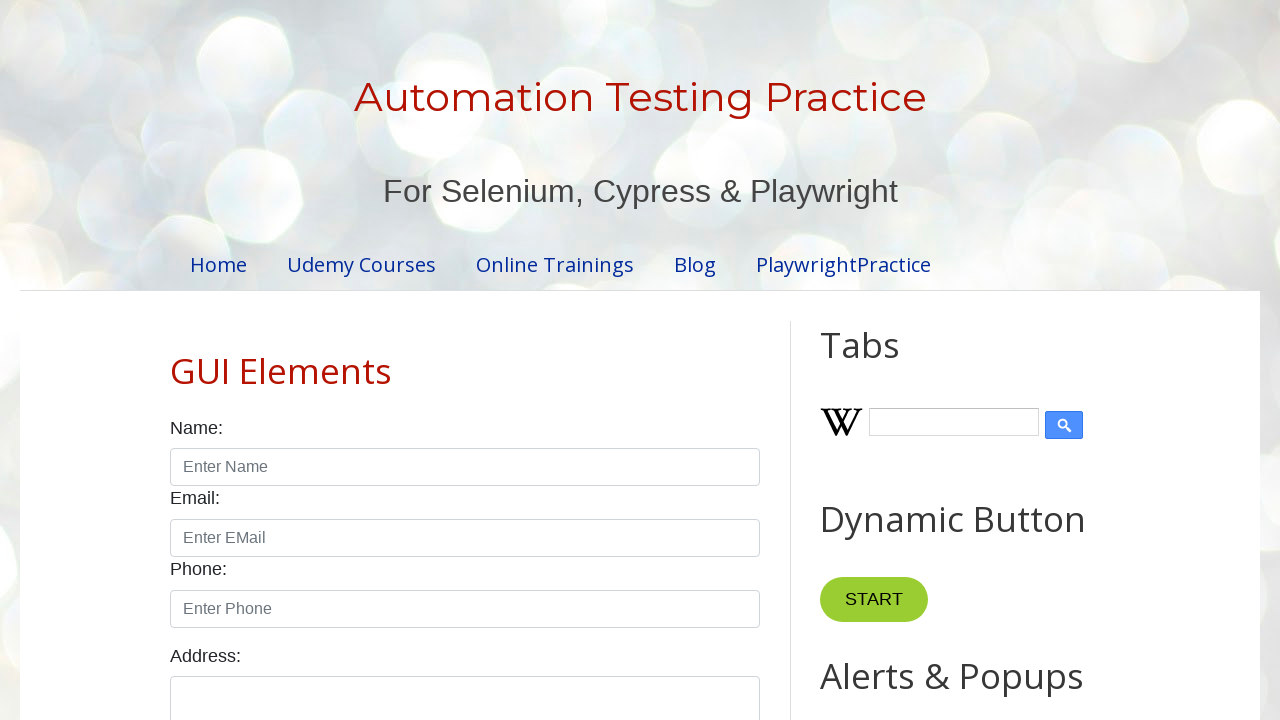

Located all day checkboxes on the page
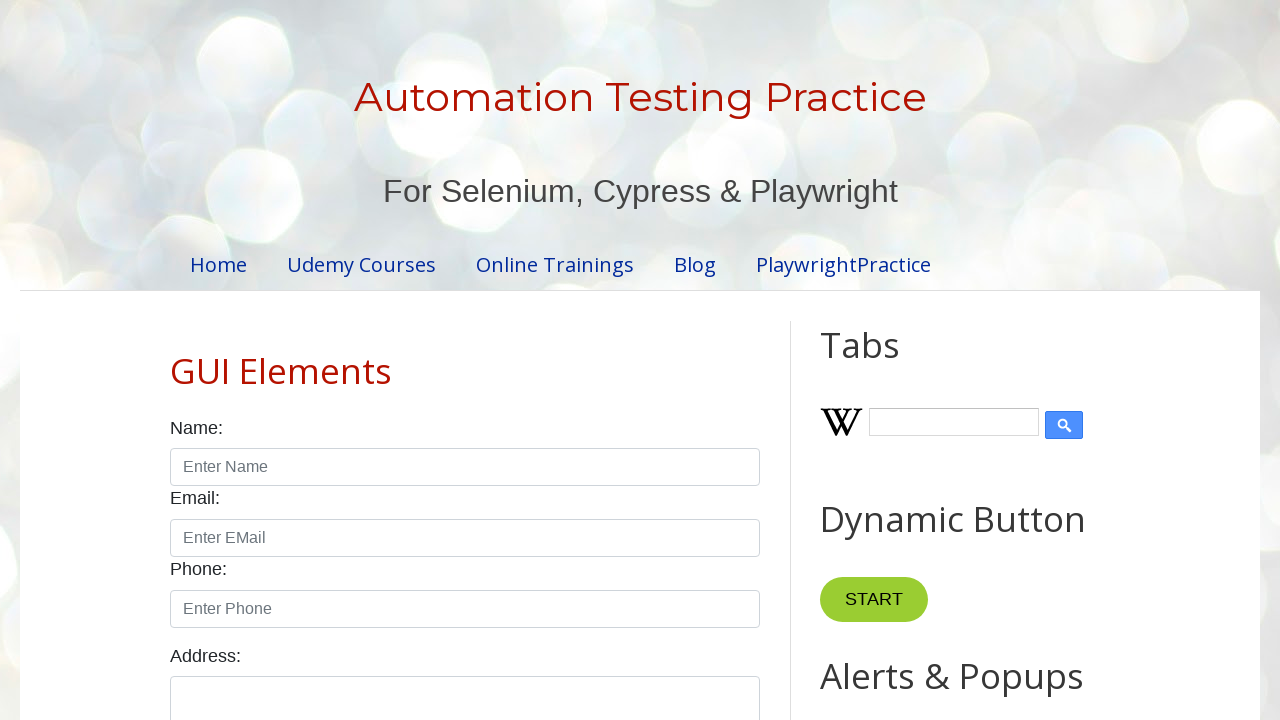

Clicked a day checkbox to select it at (176, 360) on xpath=//input[@type='checkbox' and contains(@id,'day')] >> nth=0
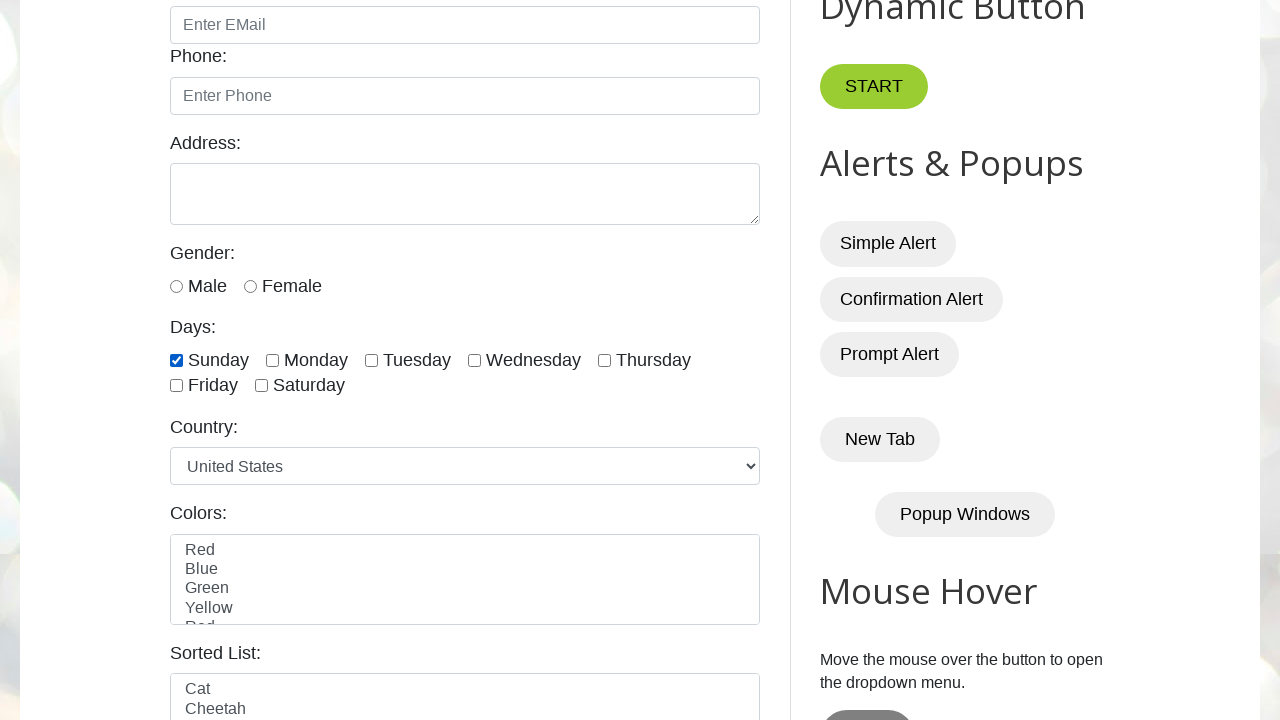

Clicked a day checkbox to select it at (272, 360) on xpath=//input[@type='checkbox' and contains(@id,'day')] >> nth=1
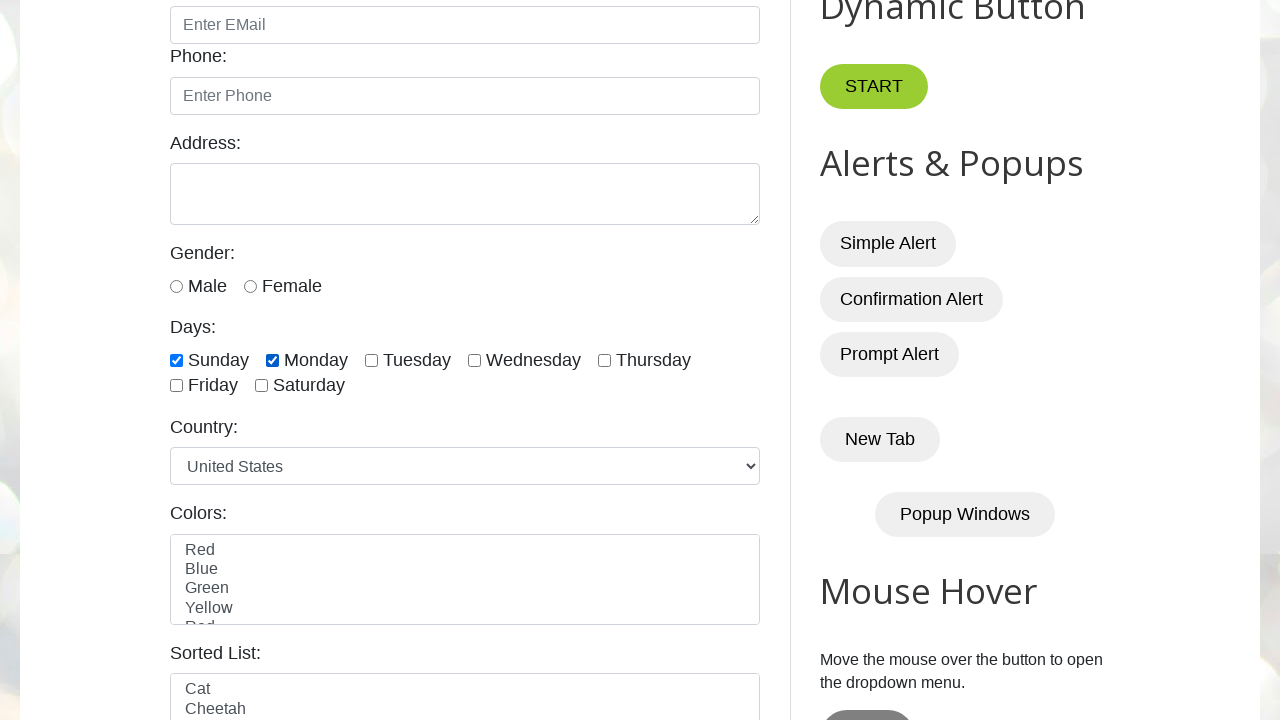

Clicked a day checkbox to select it at (372, 360) on xpath=//input[@type='checkbox' and contains(@id,'day')] >> nth=2
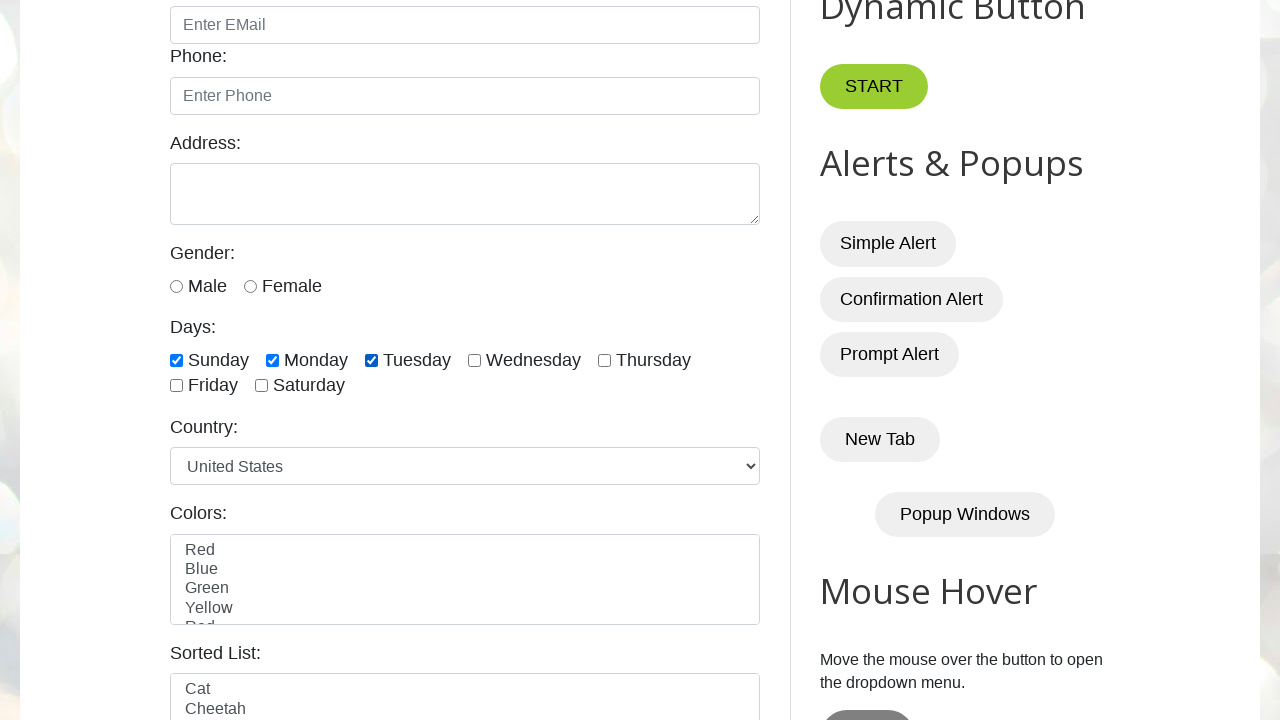

Clicked a day checkbox to select it at (474, 360) on xpath=//input[@type='checkbox' and contains(@id,'day')] >> nth=3
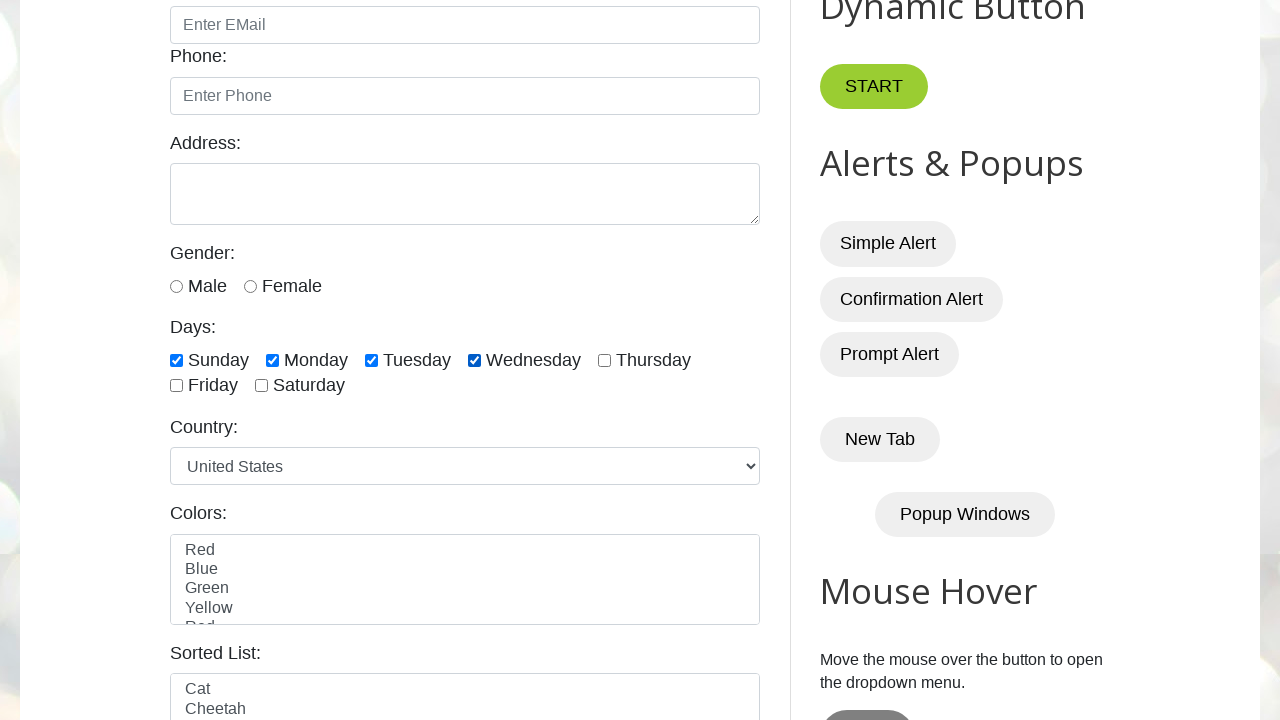

Clicked a day checkbox to select it at (604, 360) on xpath=//input[@type='checkbox' and contains(@id,'day')] >> nth=4
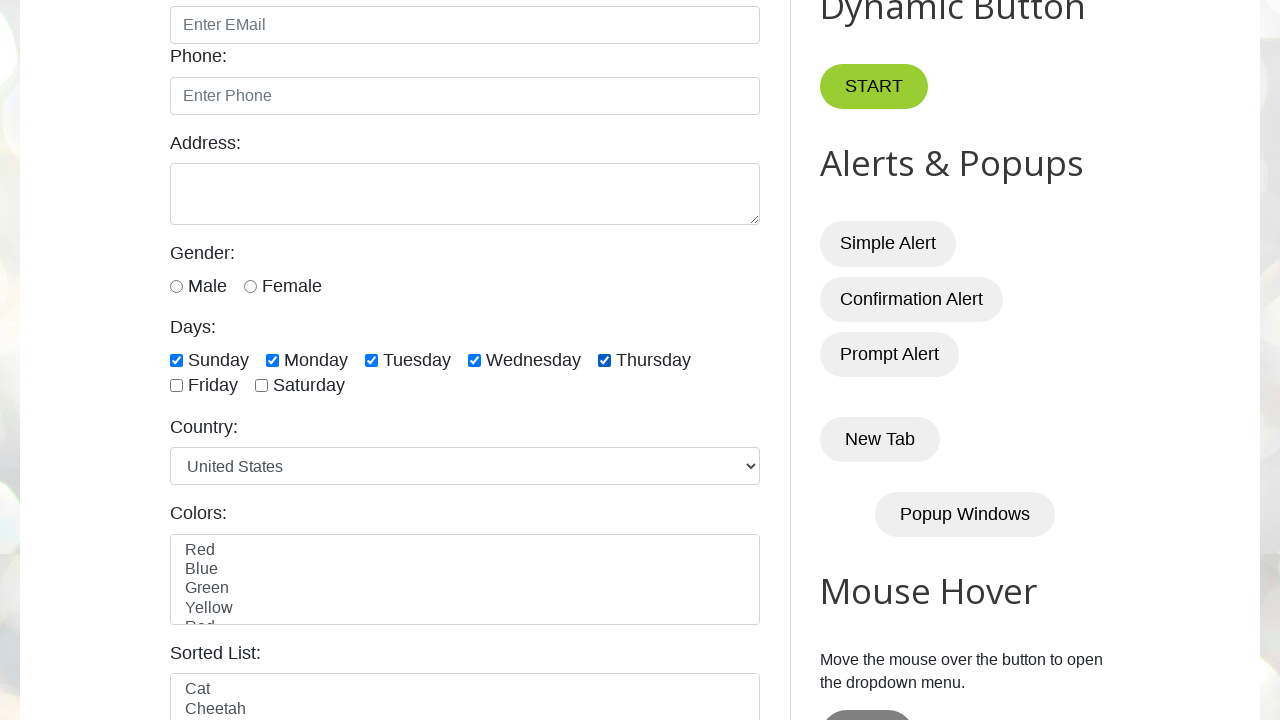

Clicked a day checkbox to select it at (176, 386) on xpath=//input[@type='checkbox' and contains(@id,'day')] >> nth=5
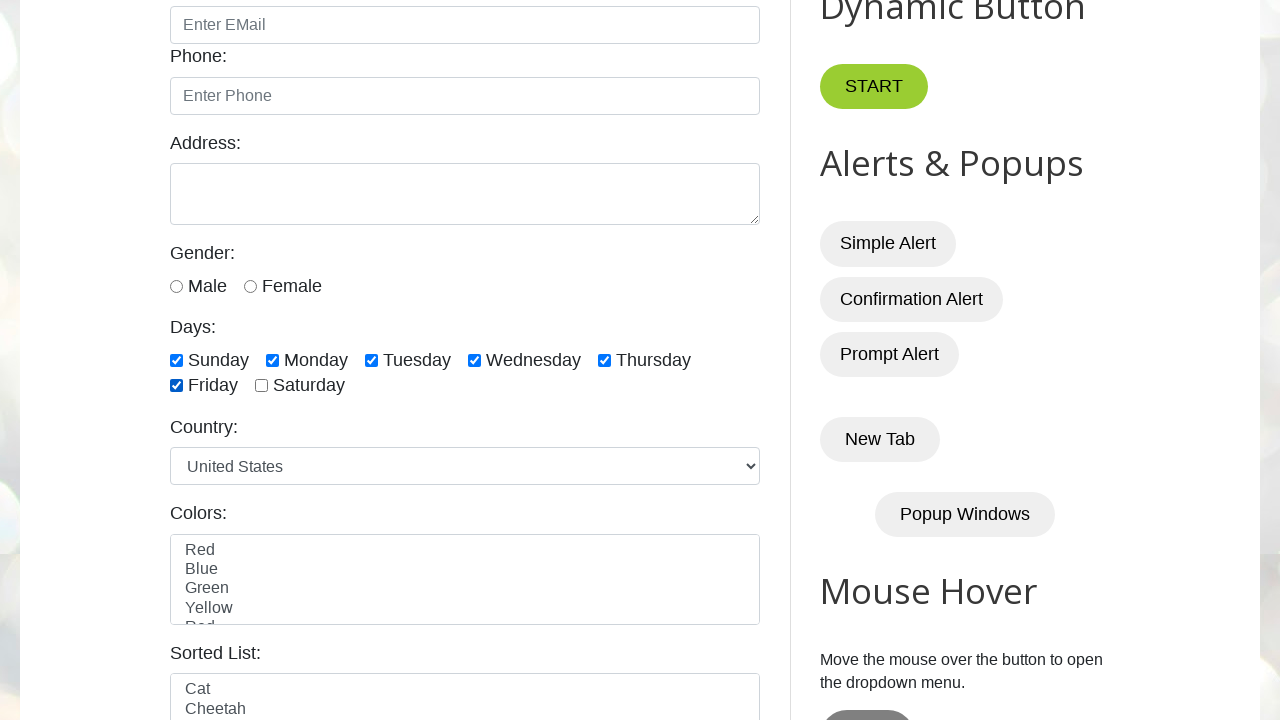

Clicked a day checkbox to select it at (262, 386) on xpath=//input[@type='checkbox' and contains(@id,'day')] >> nth=6
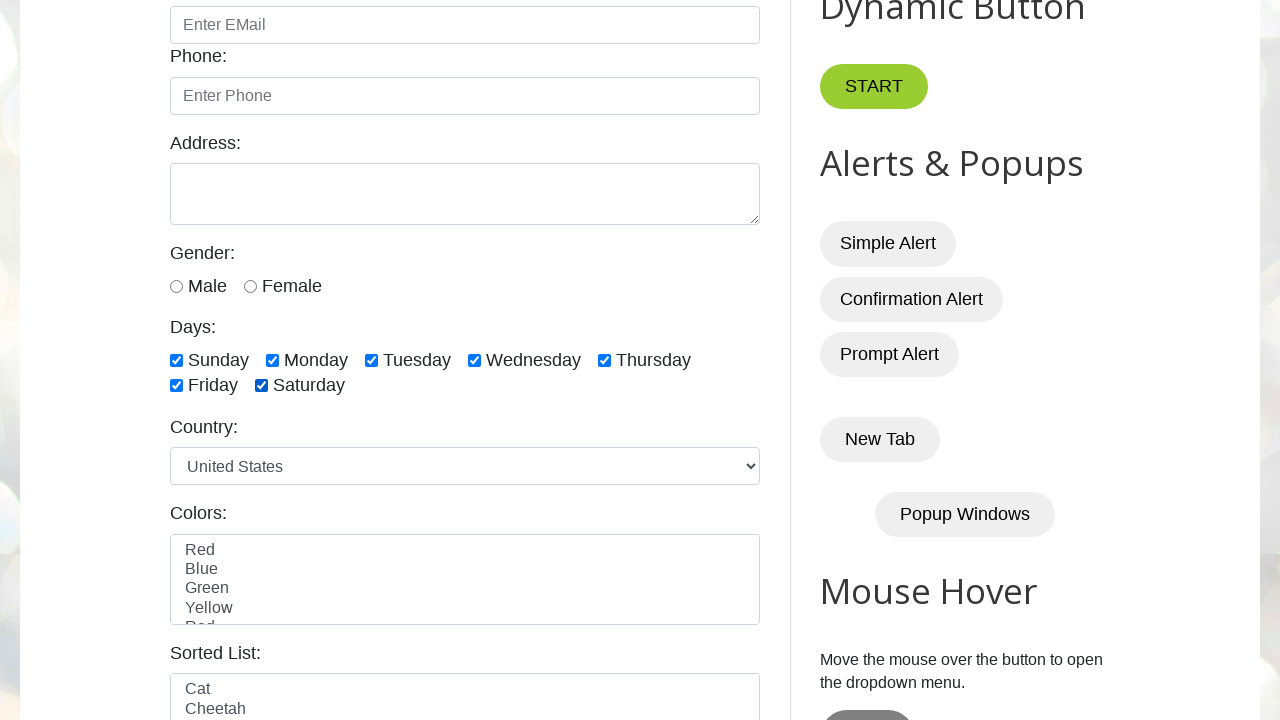

Clicked a checked day checkbox to deselect it at (176, 360) on xpath=//input[@type='checkbox' and contains(@id,'day')] >> nth=0
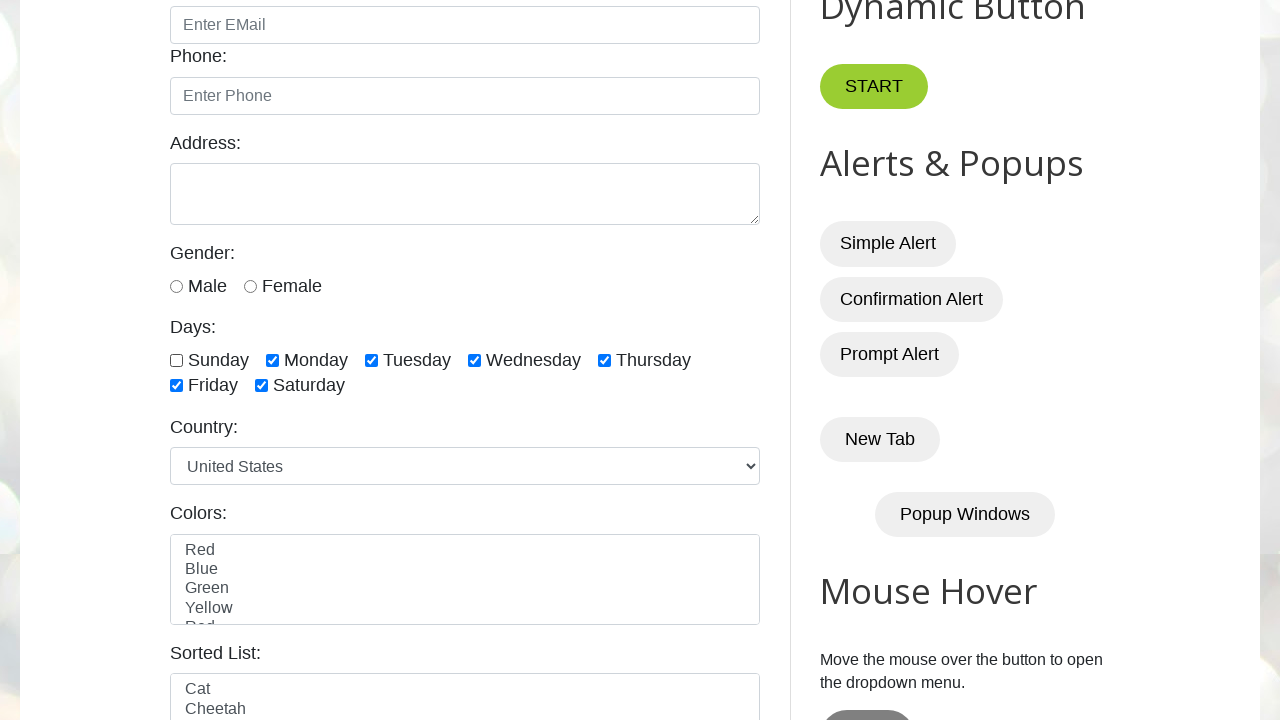

Clicked a checked day checkbox to deselect it at (272, 360) on xpath=//input[@type='checkbox' and contains(@id,'day')] >> nth=1
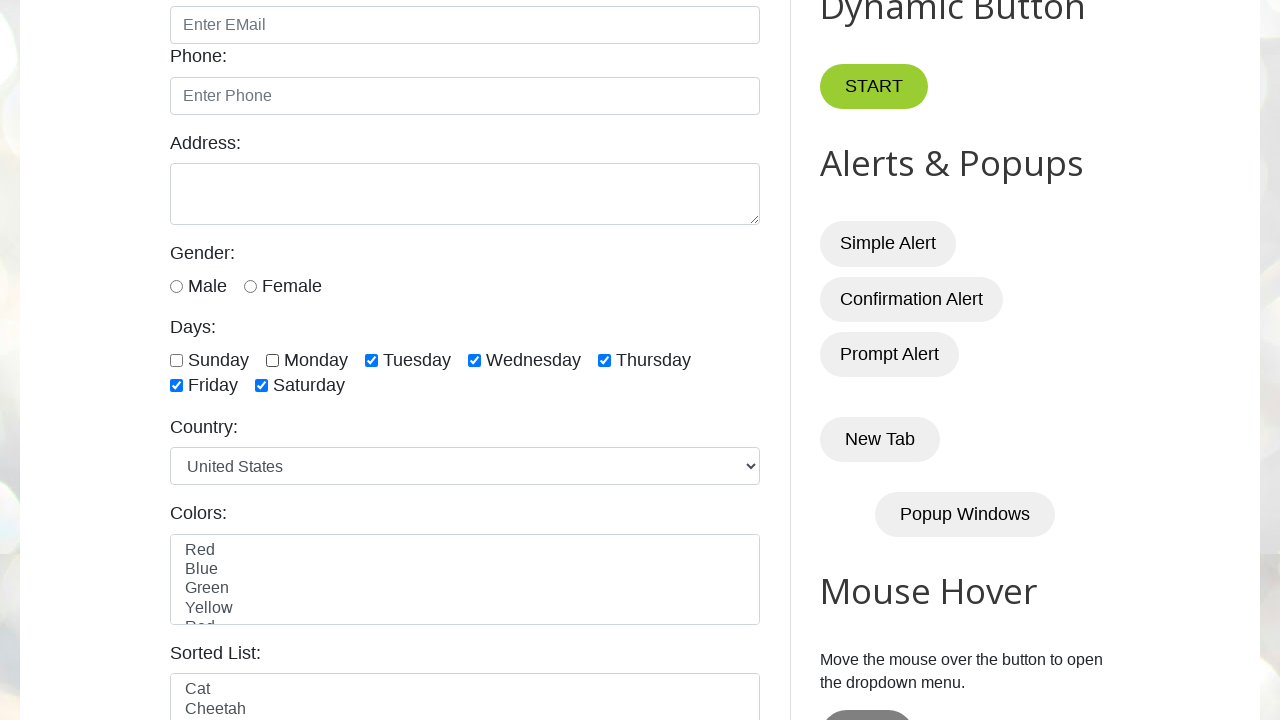

Clicked a checked day checkbox to deselect it at (372, 360) on xpath=//input[@type='checkbox' and contains(@id,'day')] >> nth=2
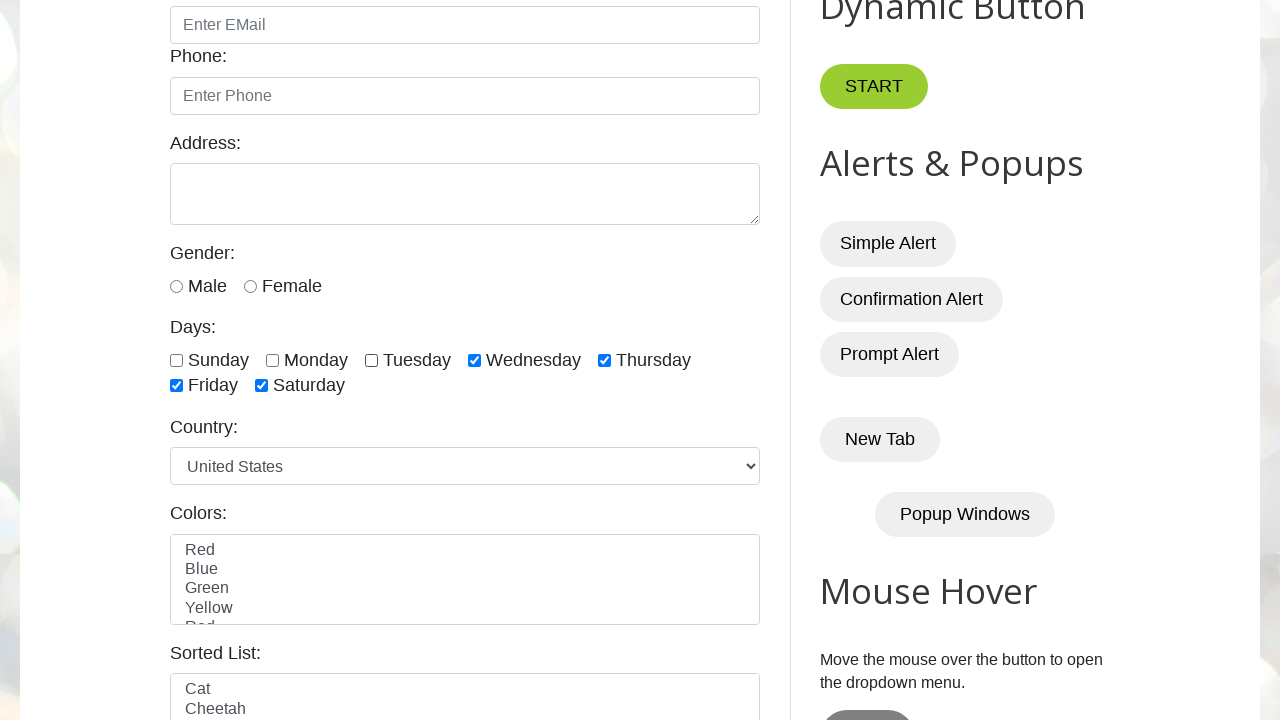

Clicked a checked day checkbox to deselect it at (474, 360) on xpath=//input[@type='checkbox' and contains(@id,'day')] >> nth=3
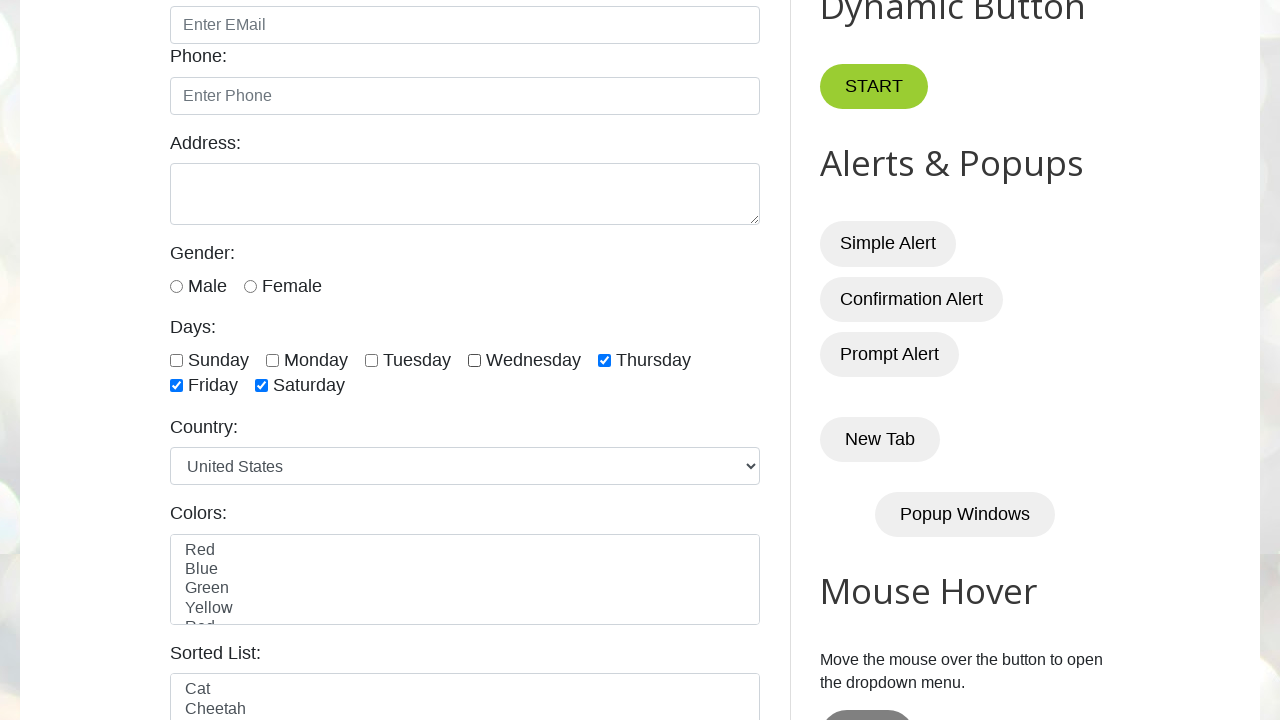

Clicked a checked day checkbox to deselect it at (604, 360) on xpath=//input[@type='checkbox' and contains(@id,'day')] >> nth=4
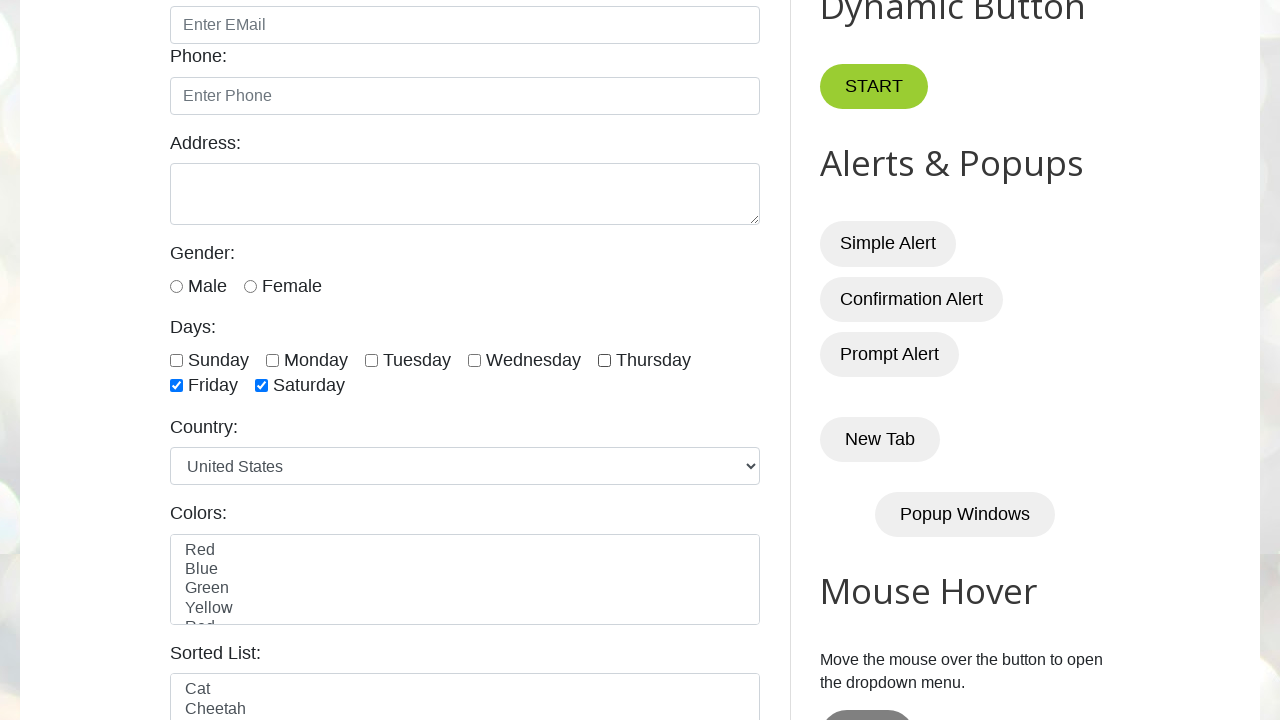

Clicked a checked day checkbox to deselect it at (176, 386) on xpath=//input[@type='checkbox' and contains(@id,'day')] >> nth=5
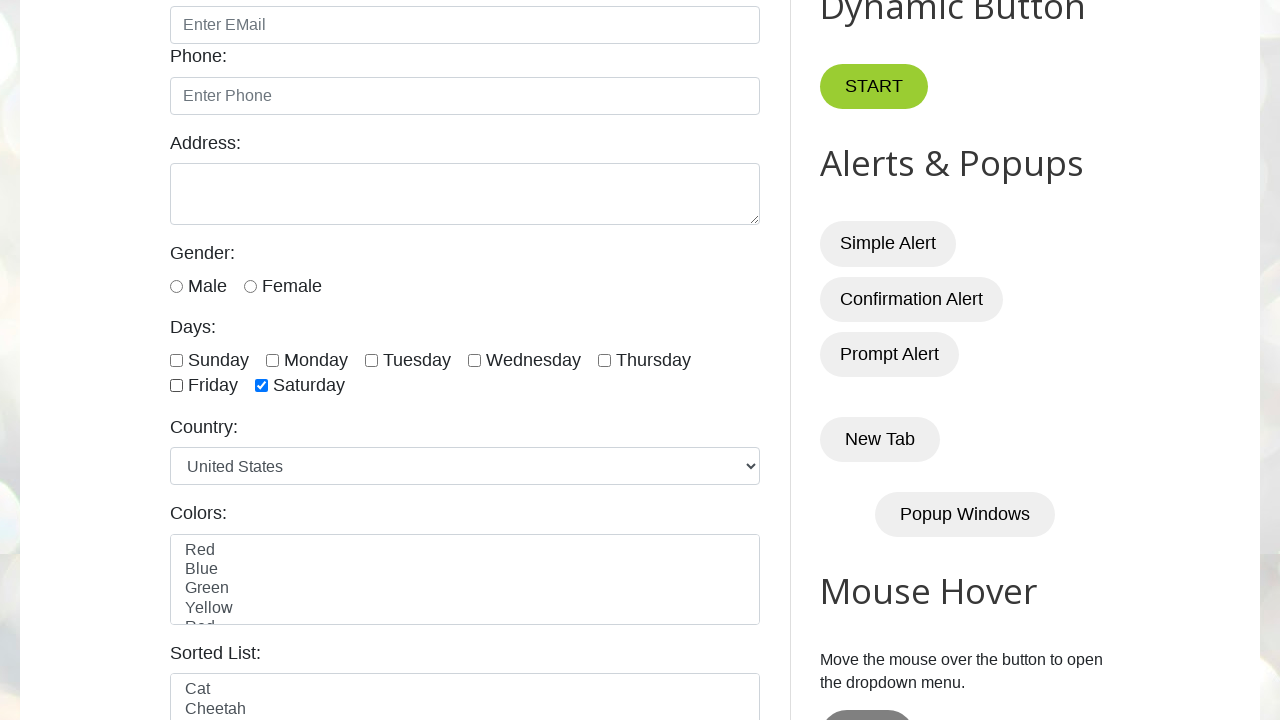

Clicked a checked day checkbox to deselect it at (262, 386) on xpath=//input[@type='checkbox' and contains(@id,'day')] >> nth=6
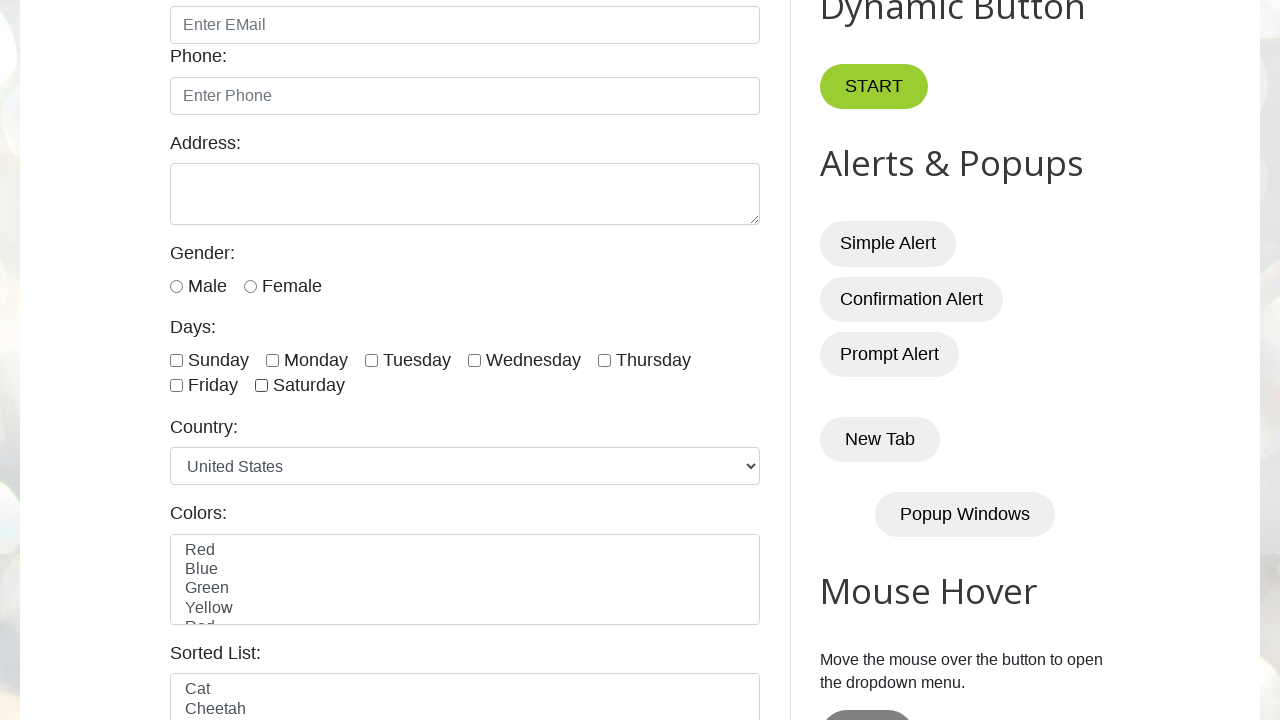

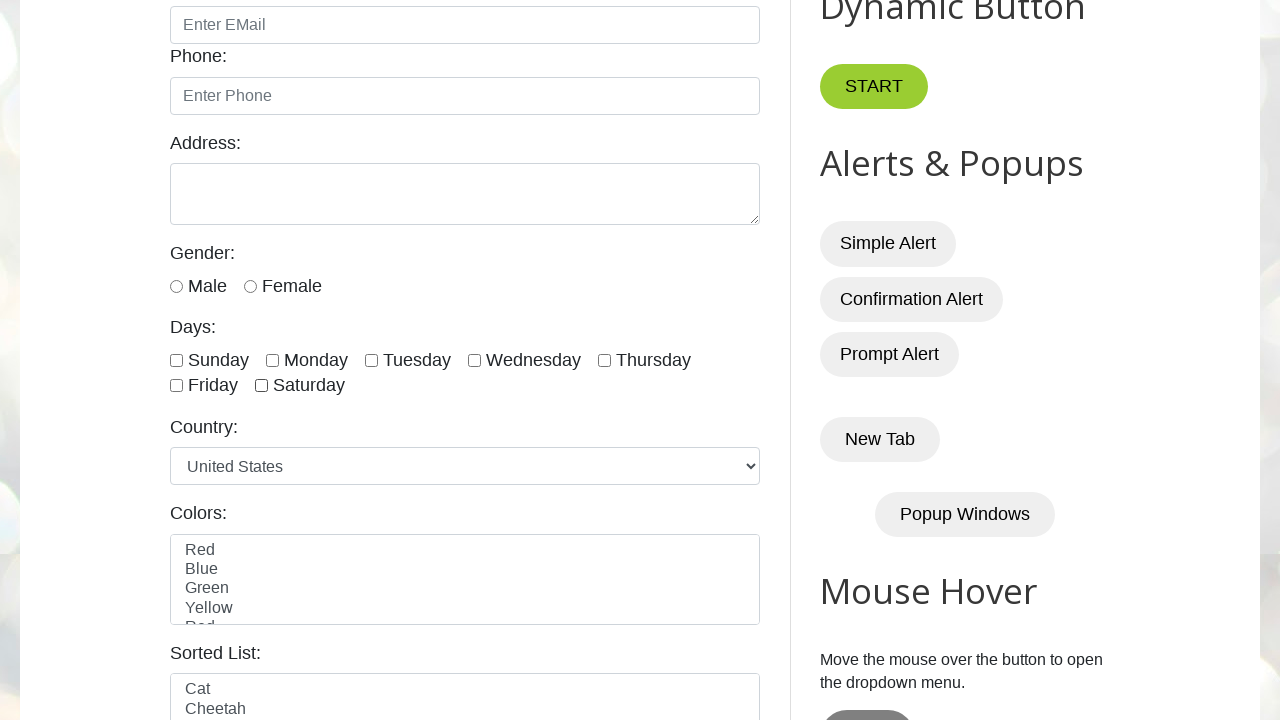